Tests clicking a button identified by class name on the UI Testing Playground class attribute page

Starting URL: http://uitestingplayground.com/classattr

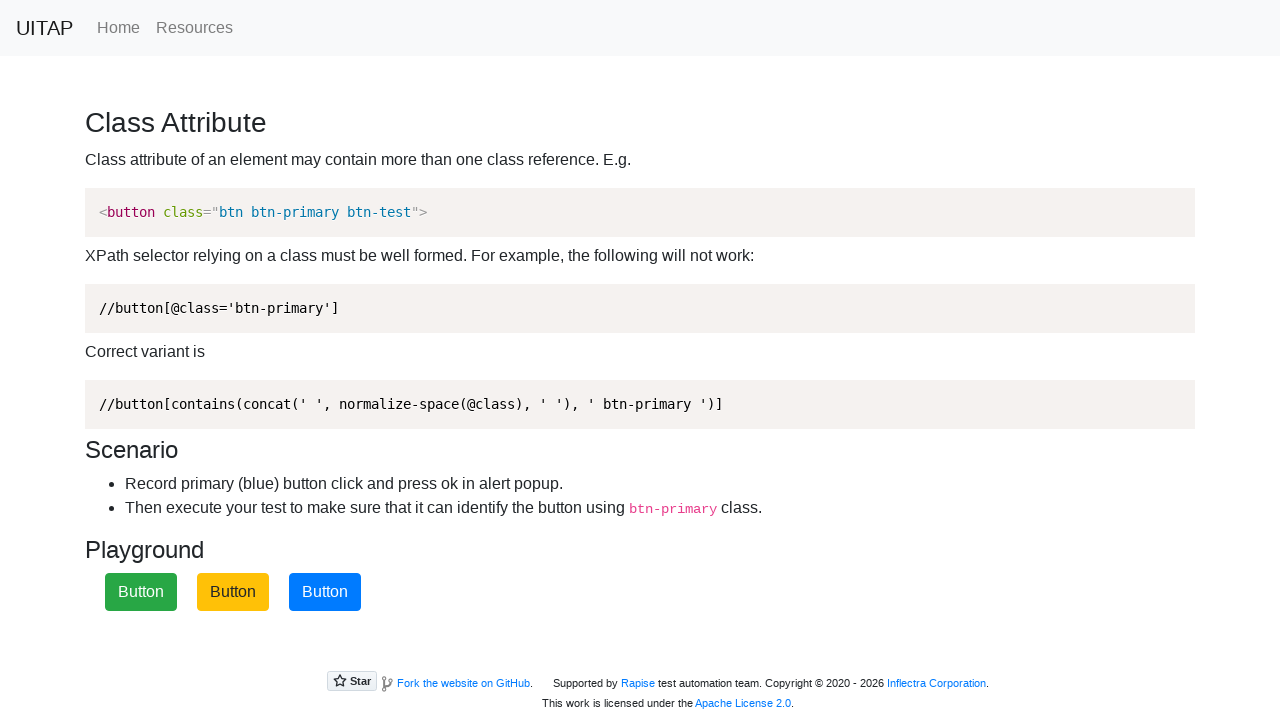

Navigated to UI Testing Playground class attribute page
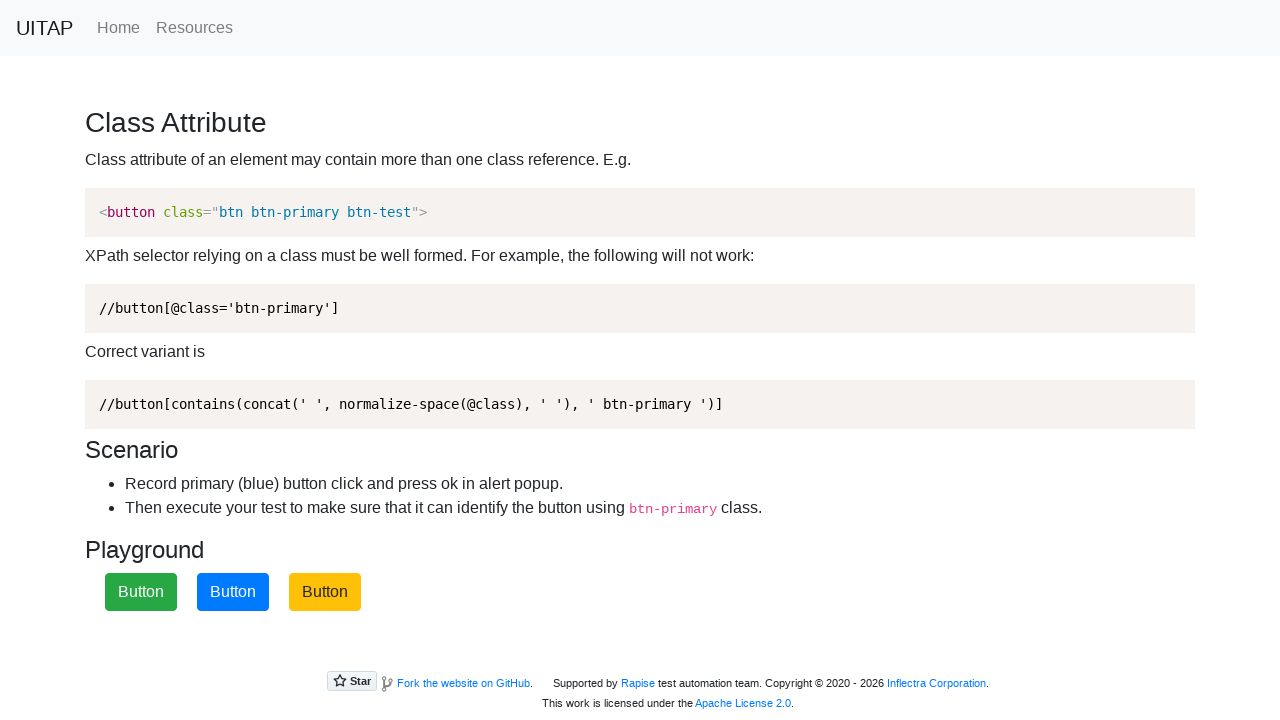

Clicked button identified by class name 'class3' at (325, 592) on .class3
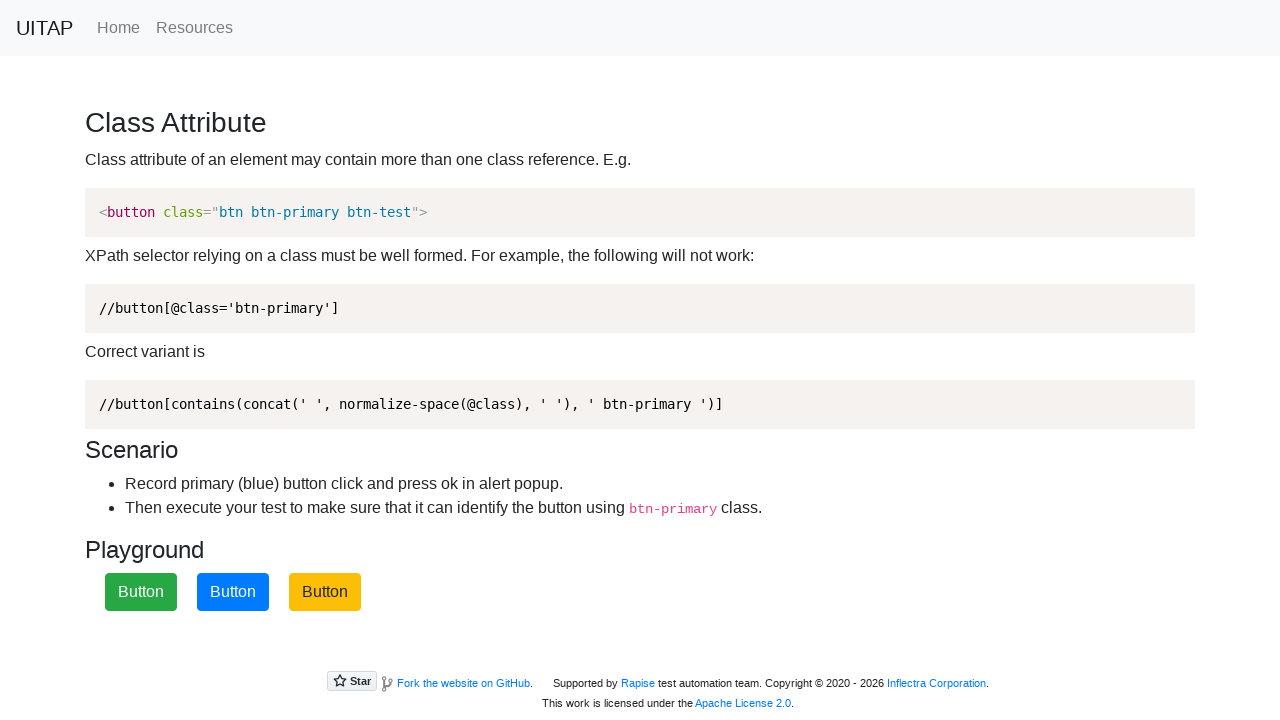

Waited 1000ms for potential alert or response
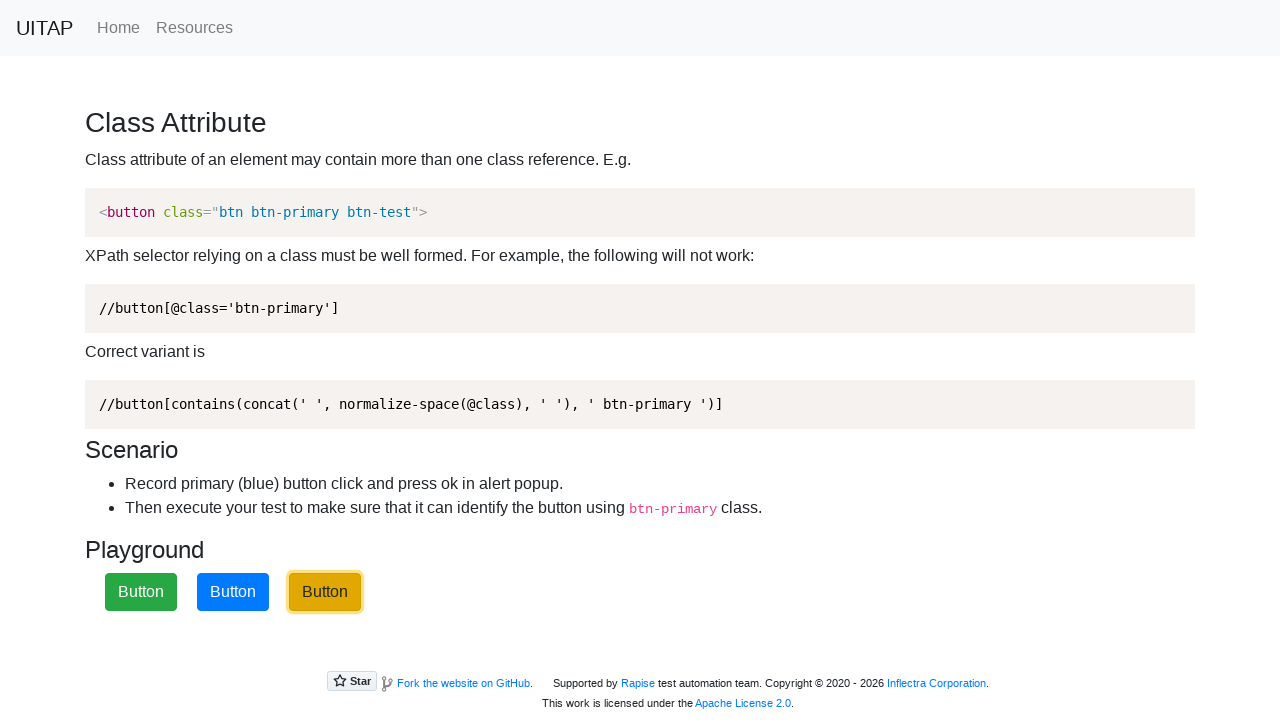

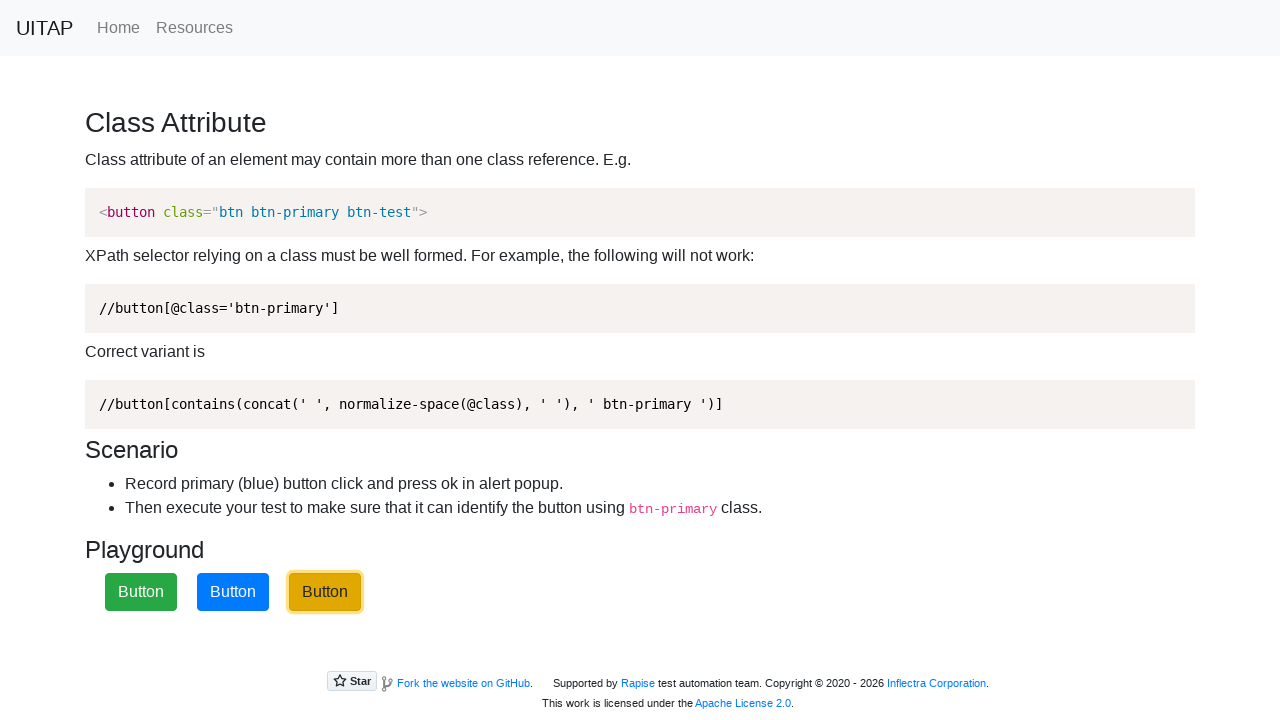